Tests double-click functionality on a button and verifies the success message appears

Starting URL: https://demoqa.com/buttons

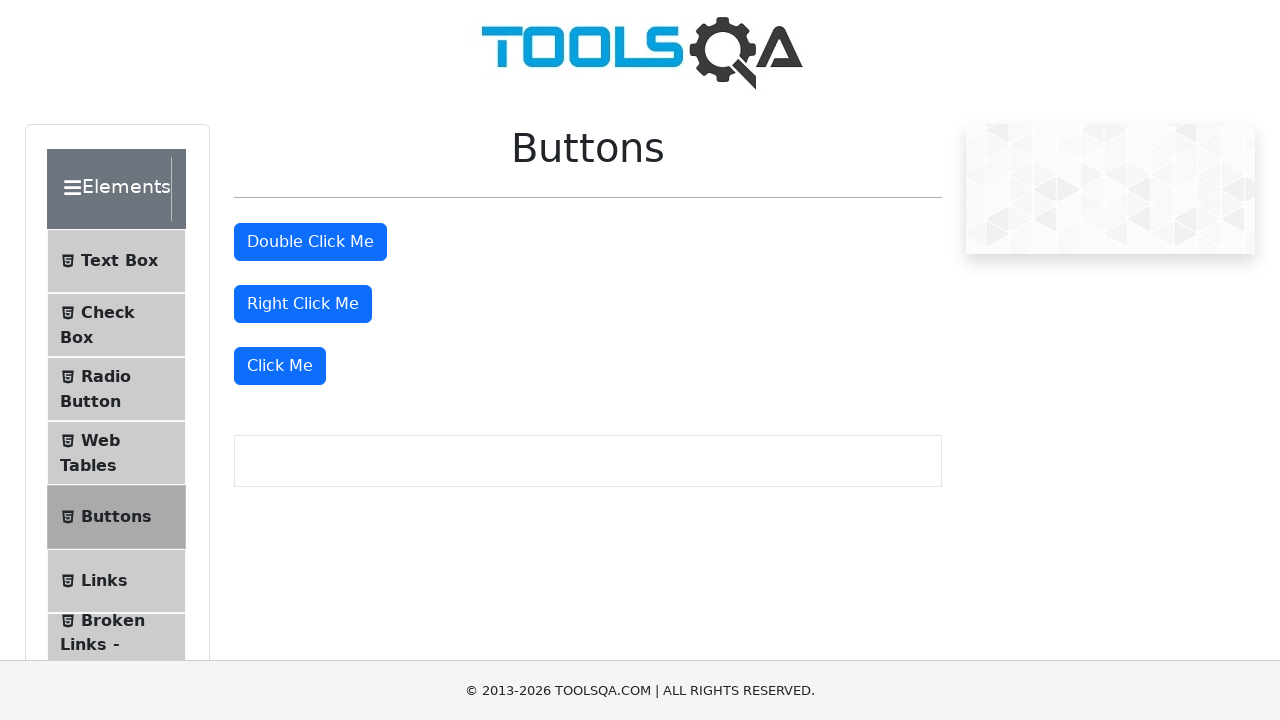

Located the double-click button
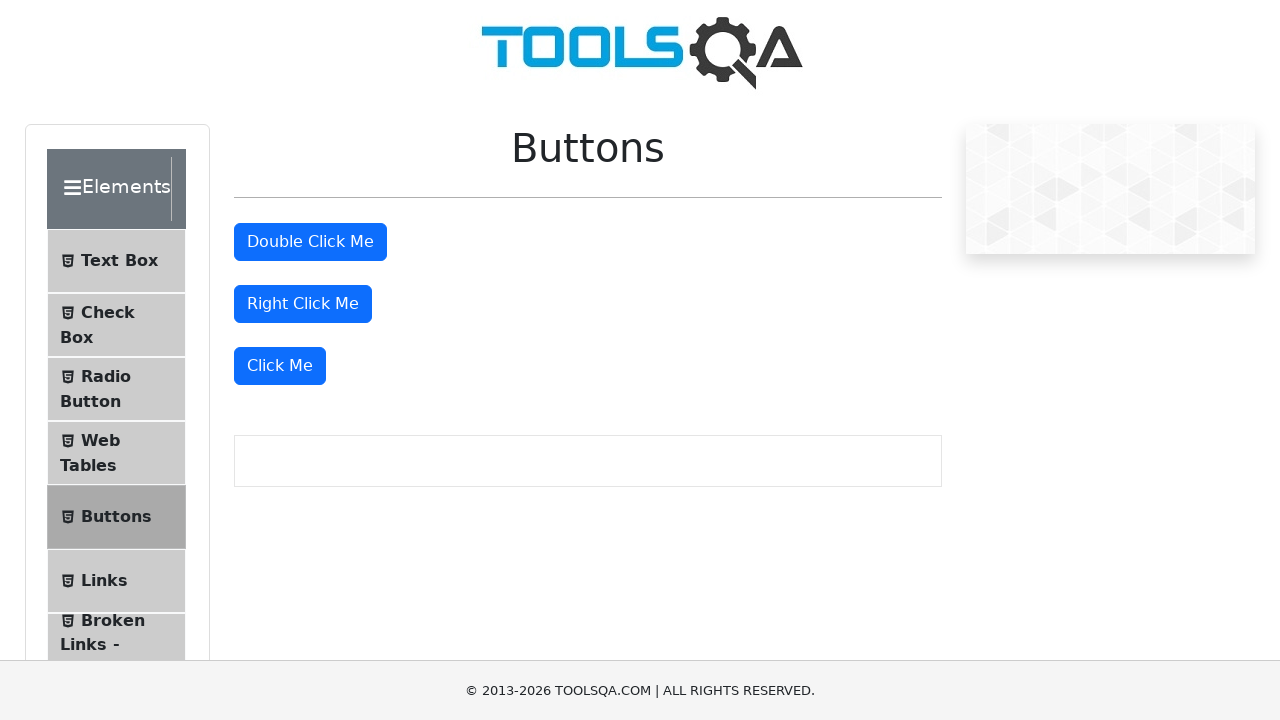

Performed double-click on the button at (310, 242) on #doubleClickBtn
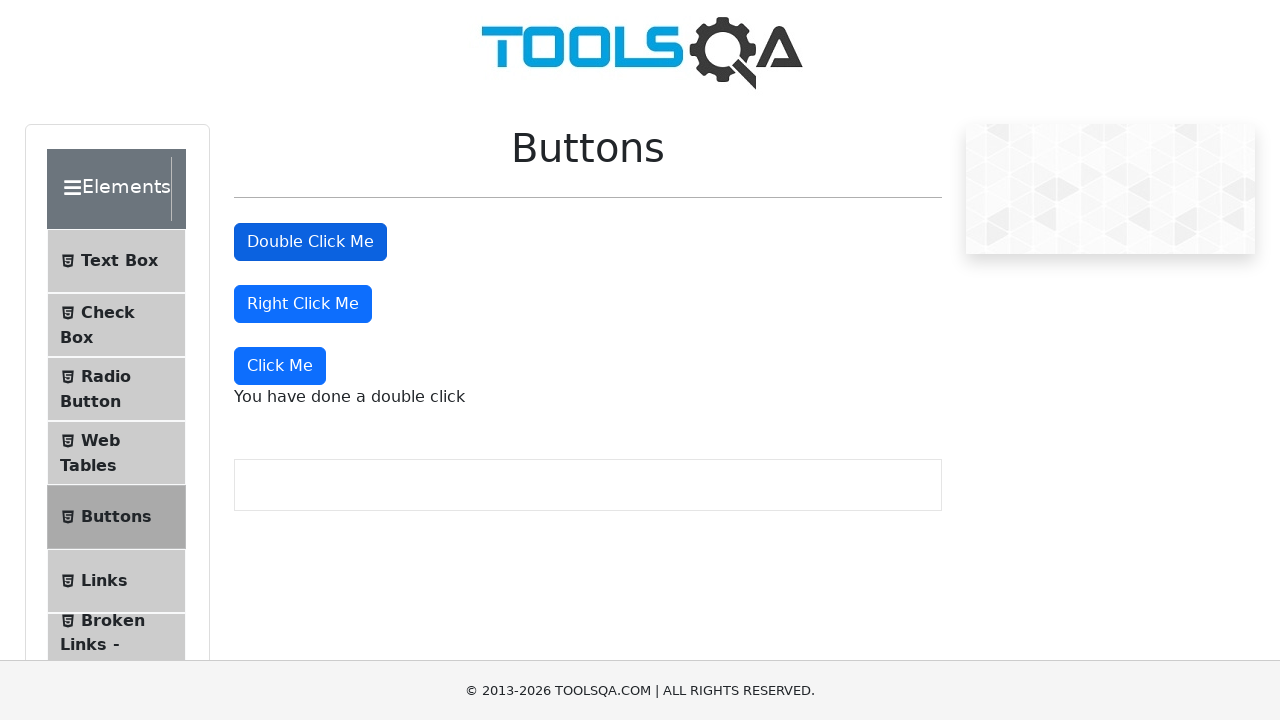

Success message appeared after double-click
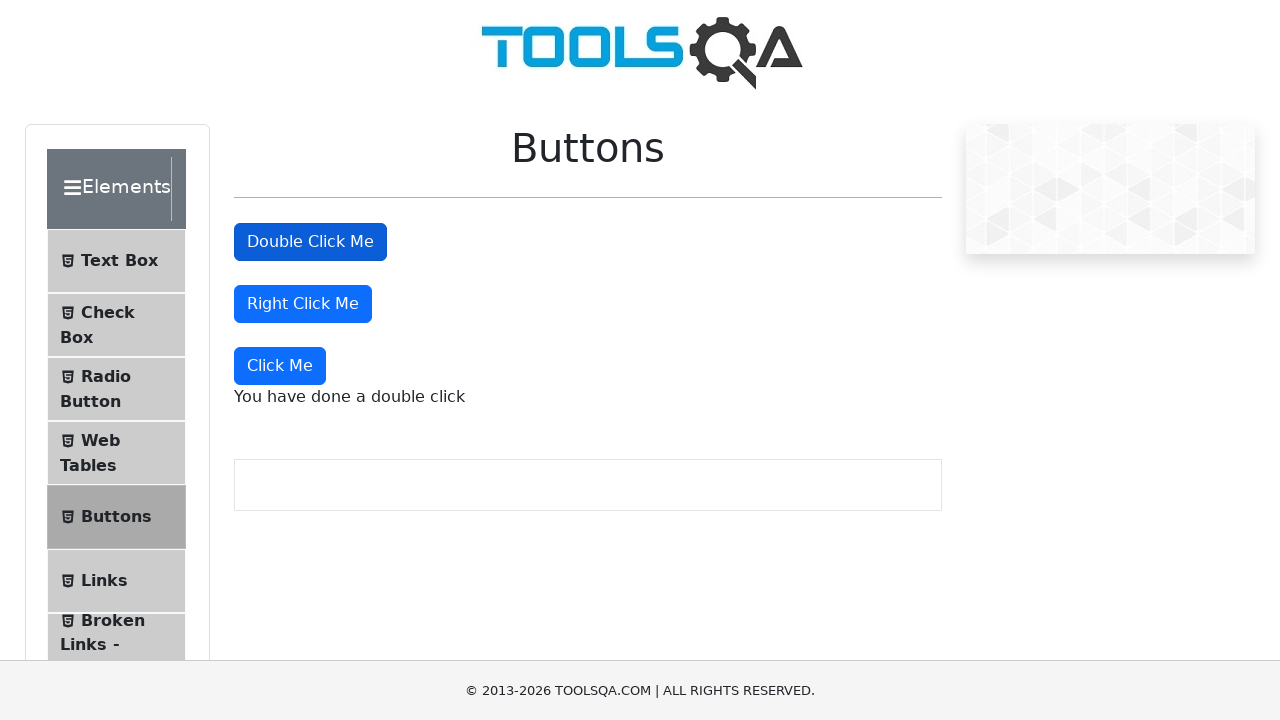

Retrieved success message text content
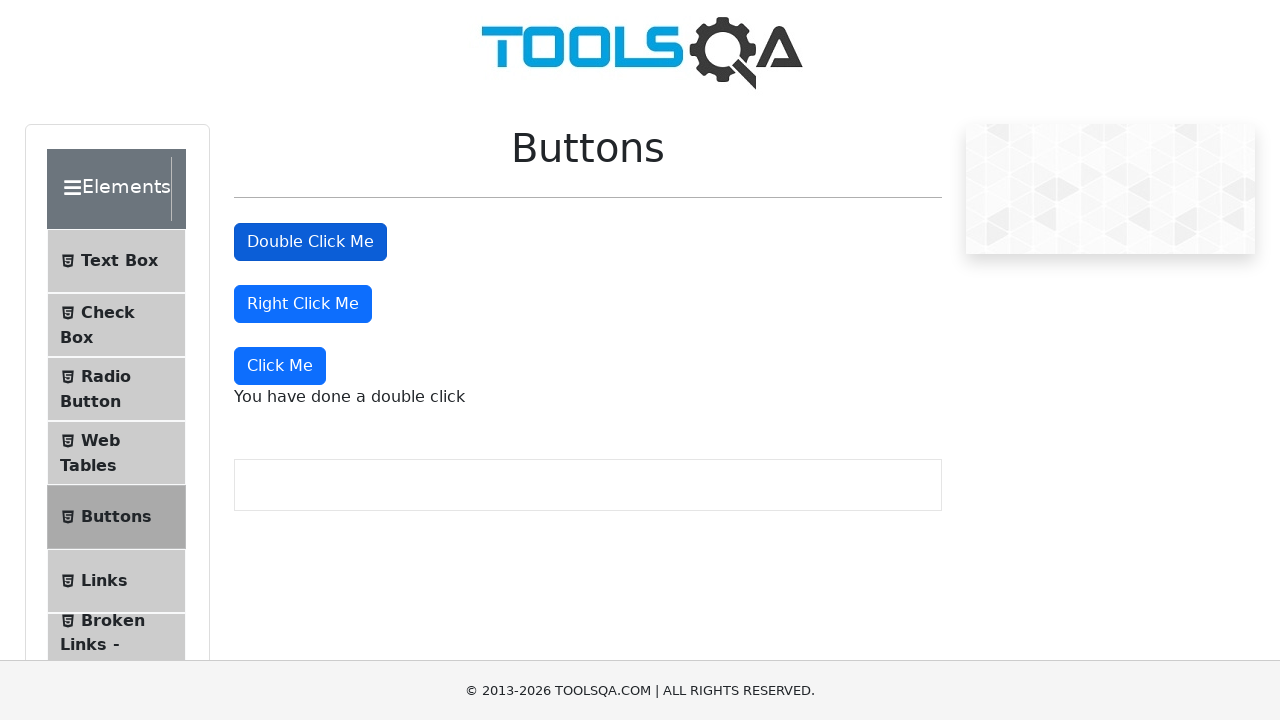

Verified success message matches expected text: 'You have done a double click'
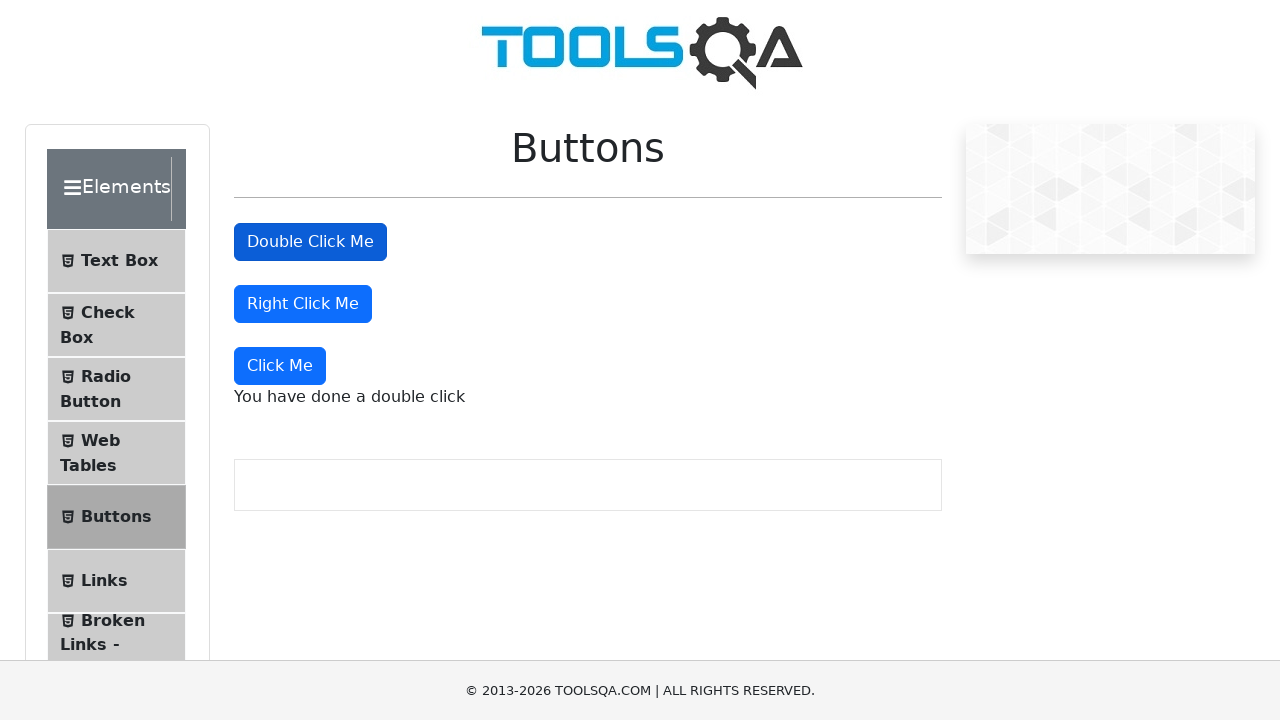

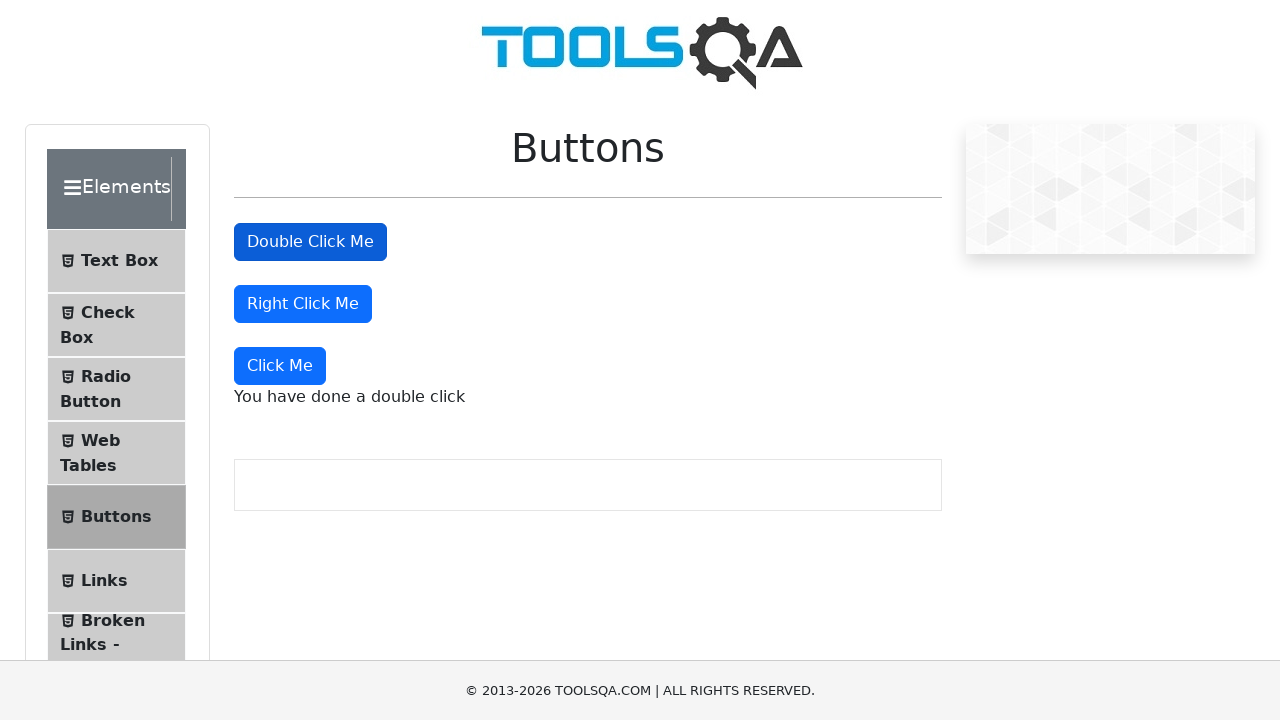